Tests drag and drop functionality on the jQuery UI droppable demo page by dragging a source element onto a target drop zone within an iframe

Starting URL: https://jqueryui.com/droppable/

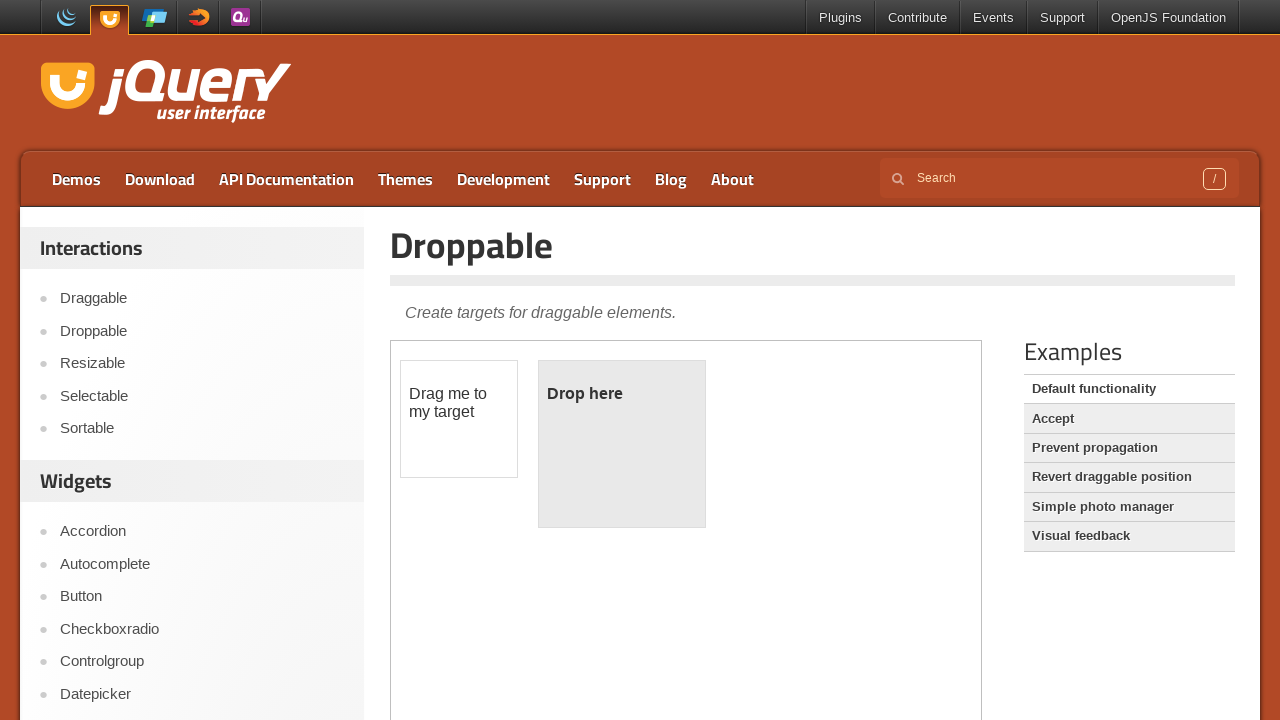

Located the demo iframe on the jQuery UI droppable page
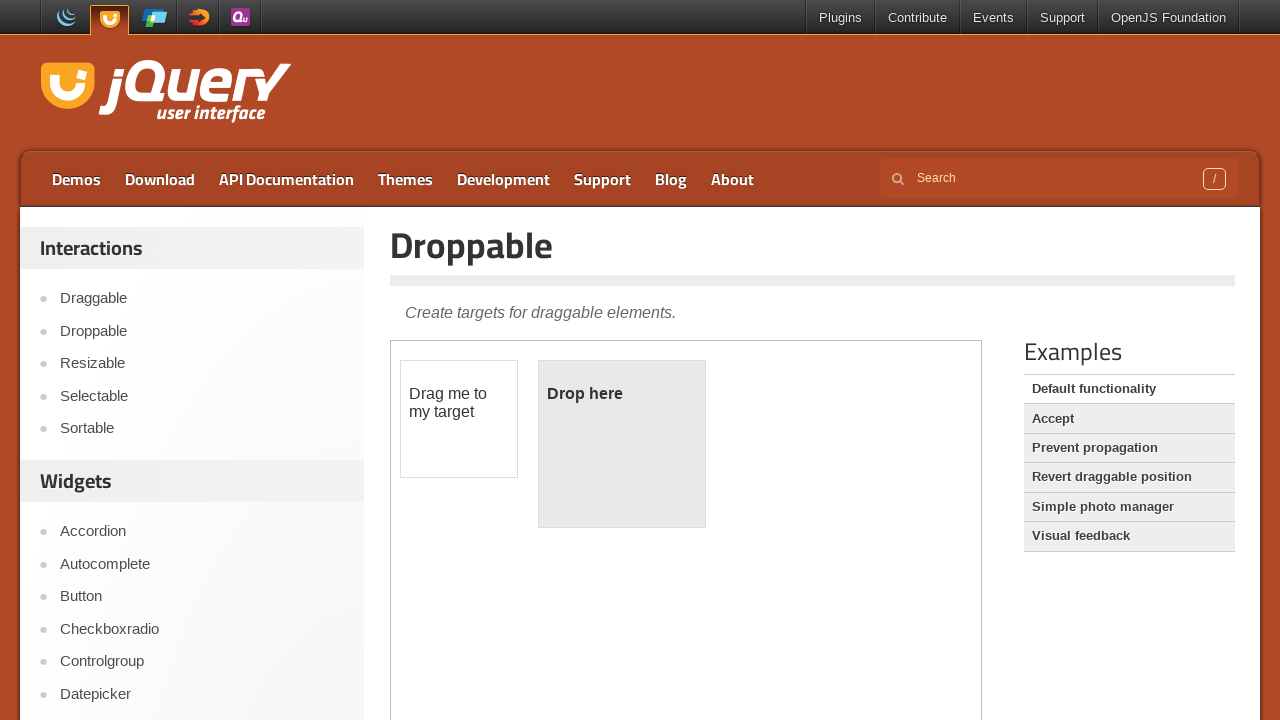

Located the draggable source element within the iframe
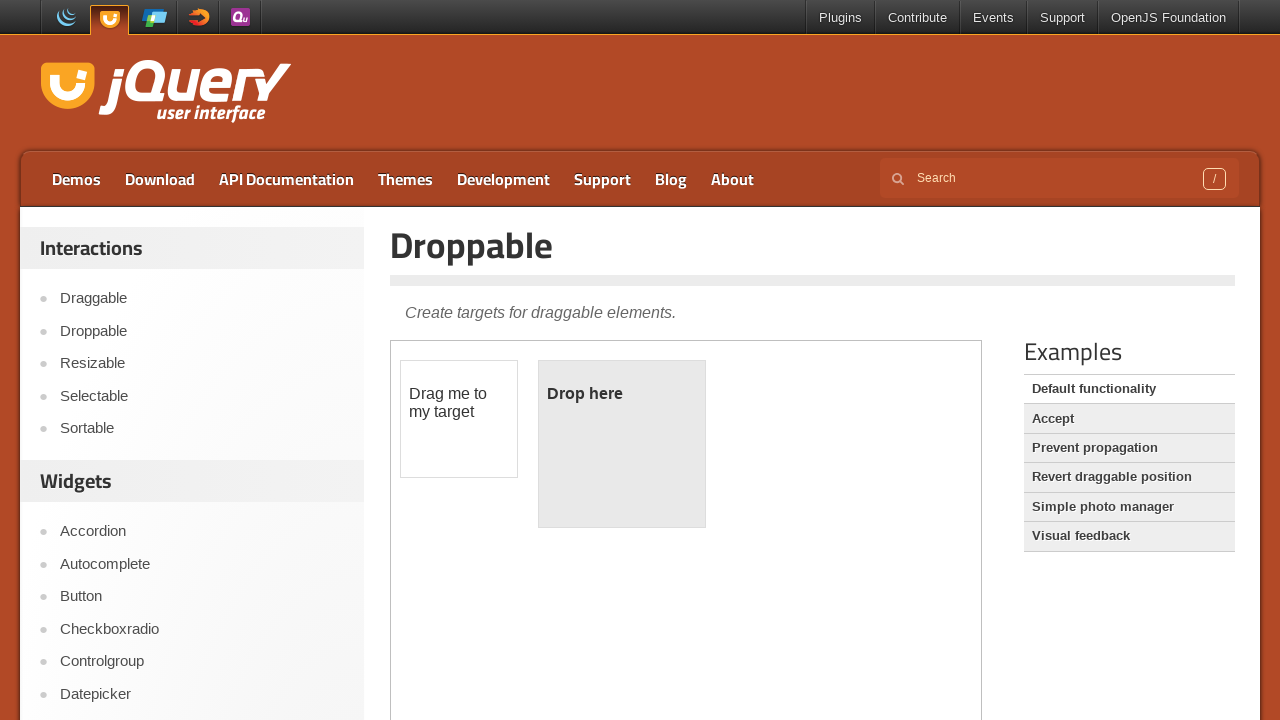

Located the droppable target zone within the iframe
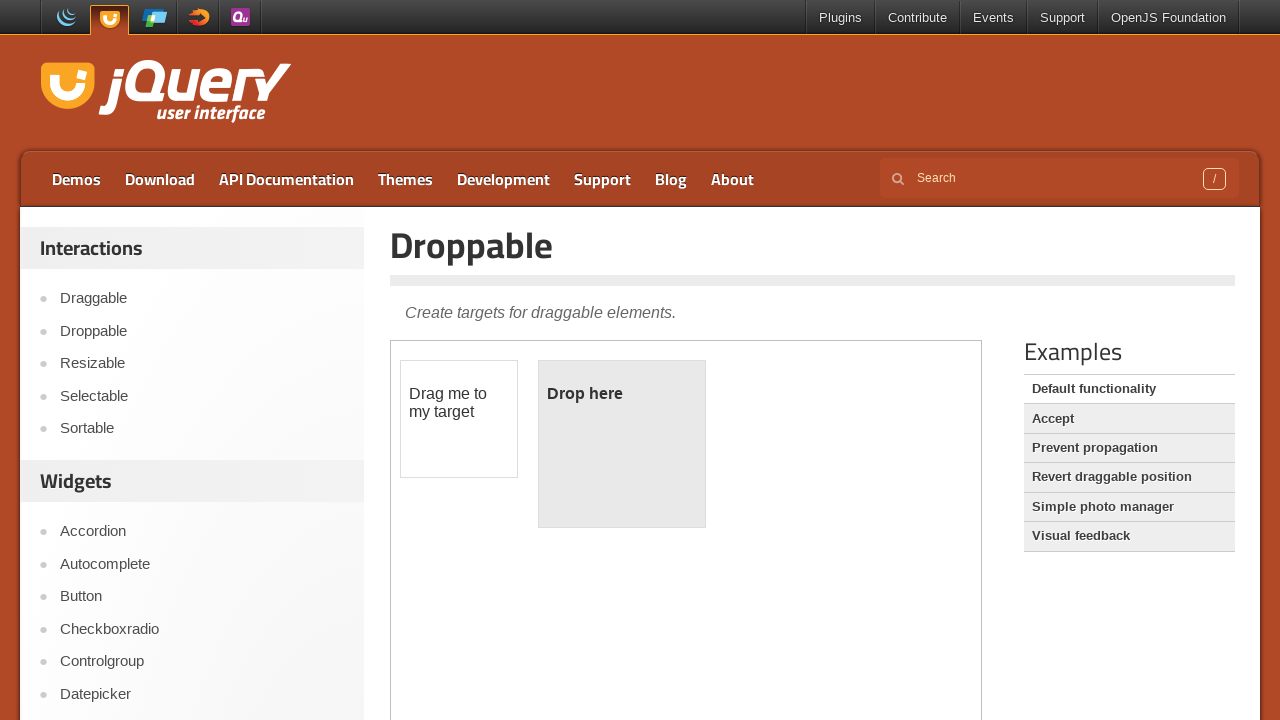

Dragged the source element onto the droppable target zone at (622, 444)
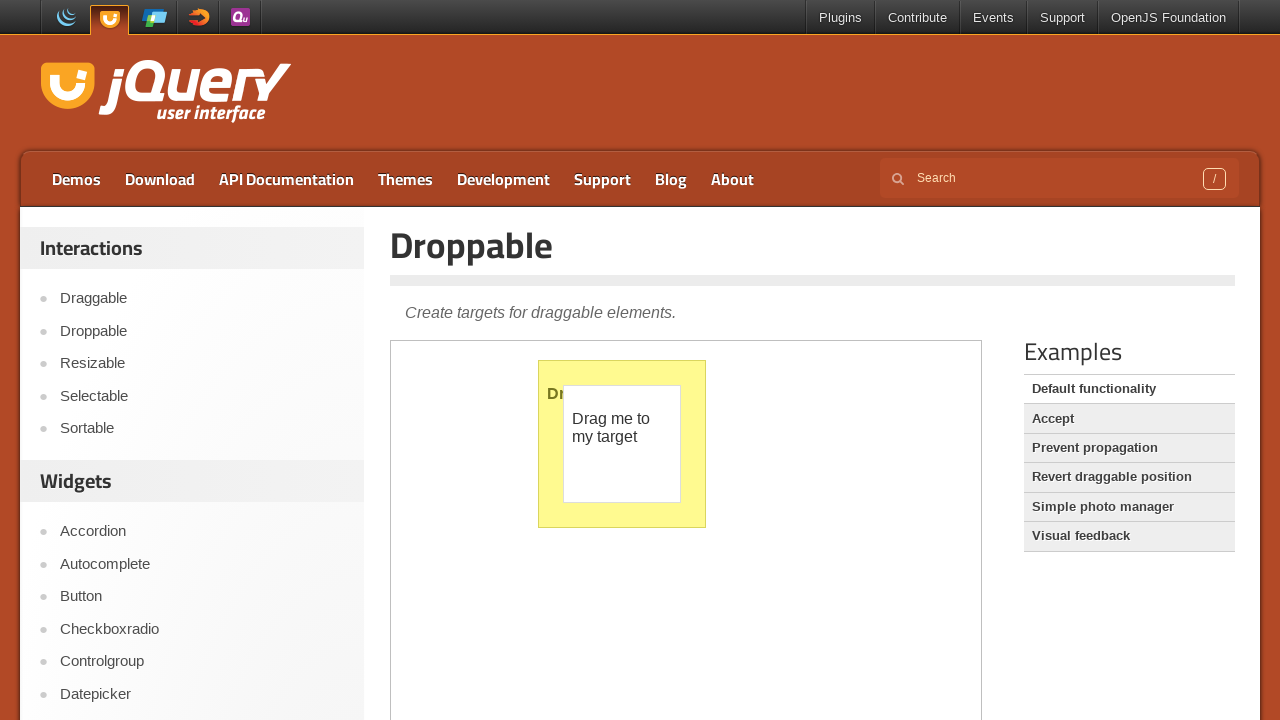

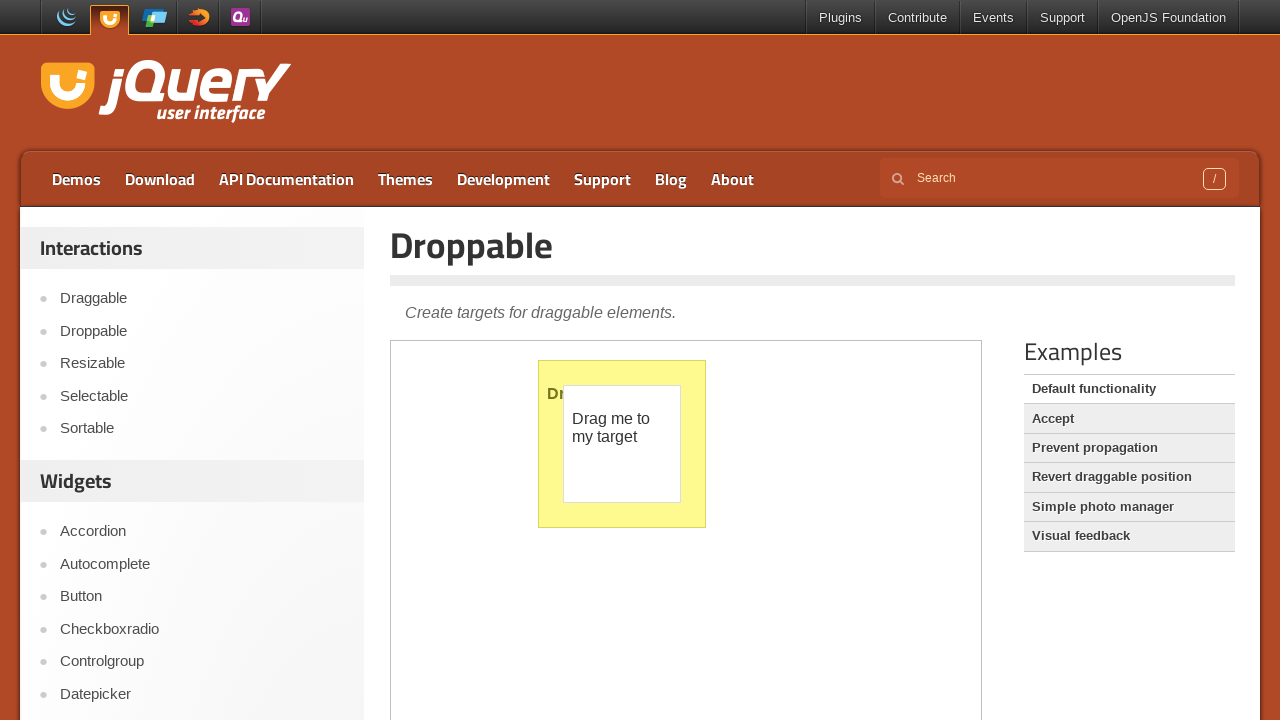